Tests the delete customer functionality by navigating to customers list and deleting a customer

Starting URL: https://www.globalsqa.com/angularJs-protractor/BankingProject/#/login

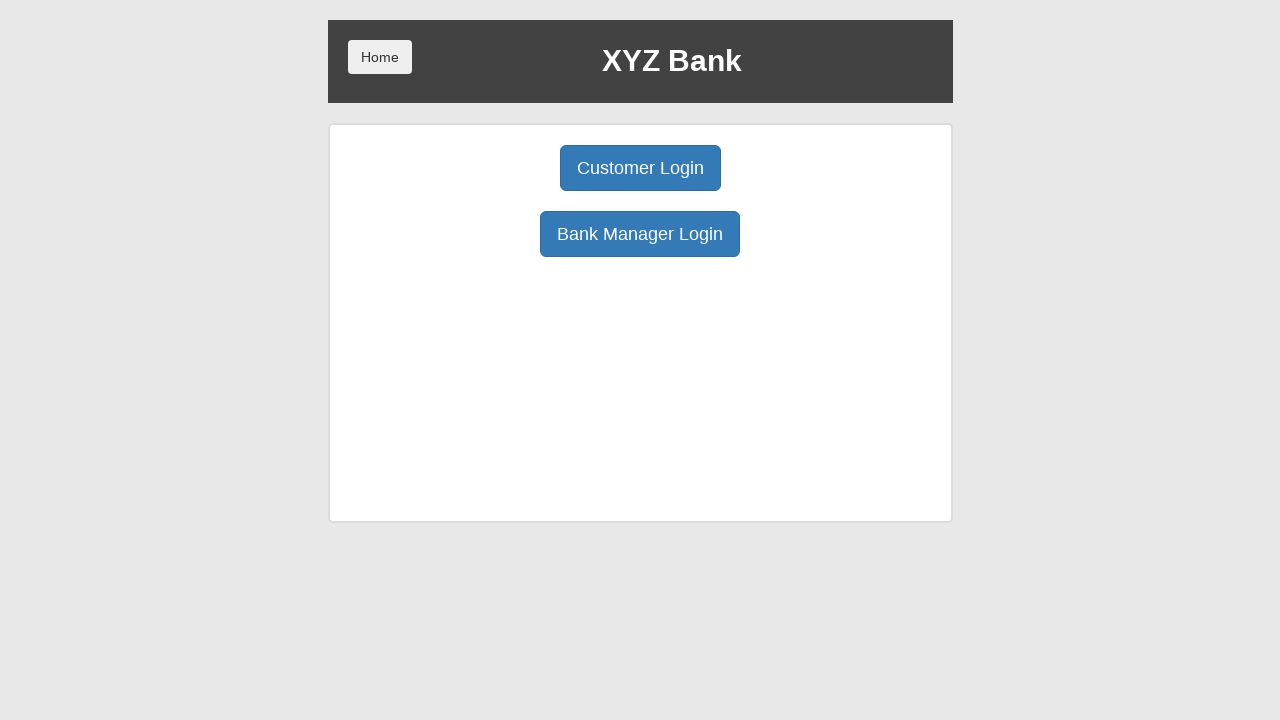

Clicked Bank Manager Login button at (640, 234) on button[ng-click='manager()']
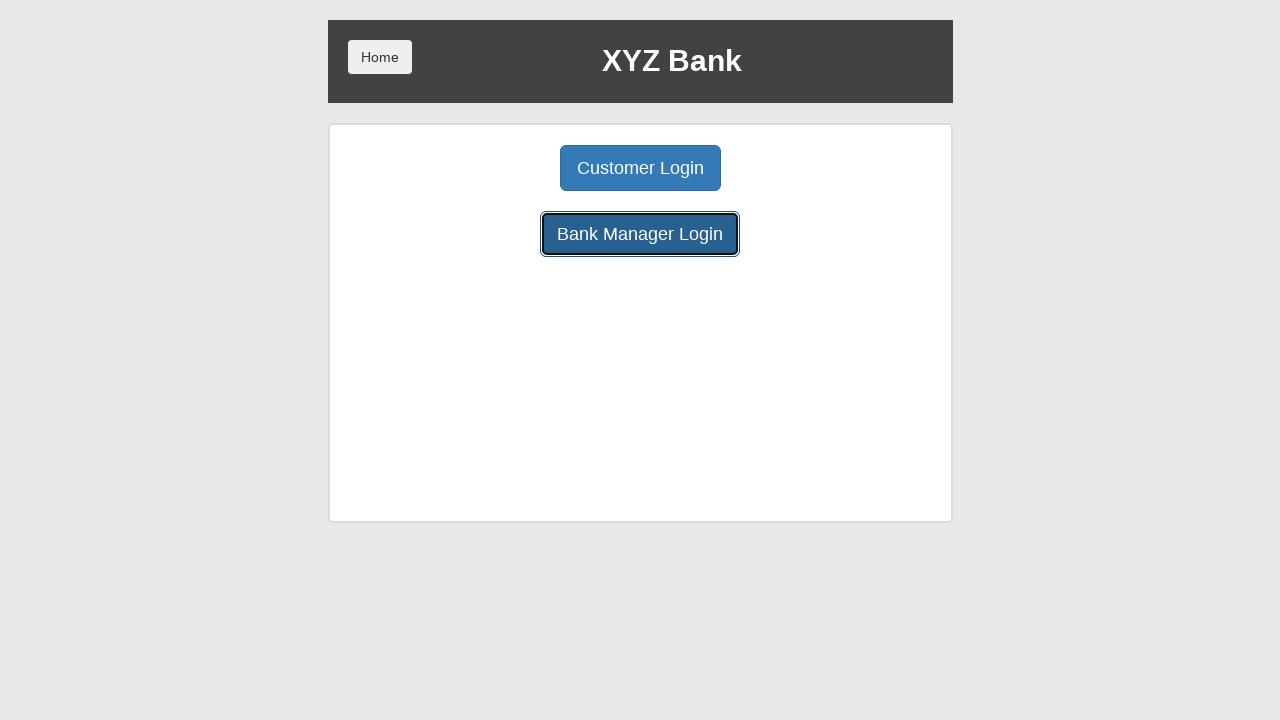

Clicked Customers section button at (792, 168) on button[ng-click='showCust()']
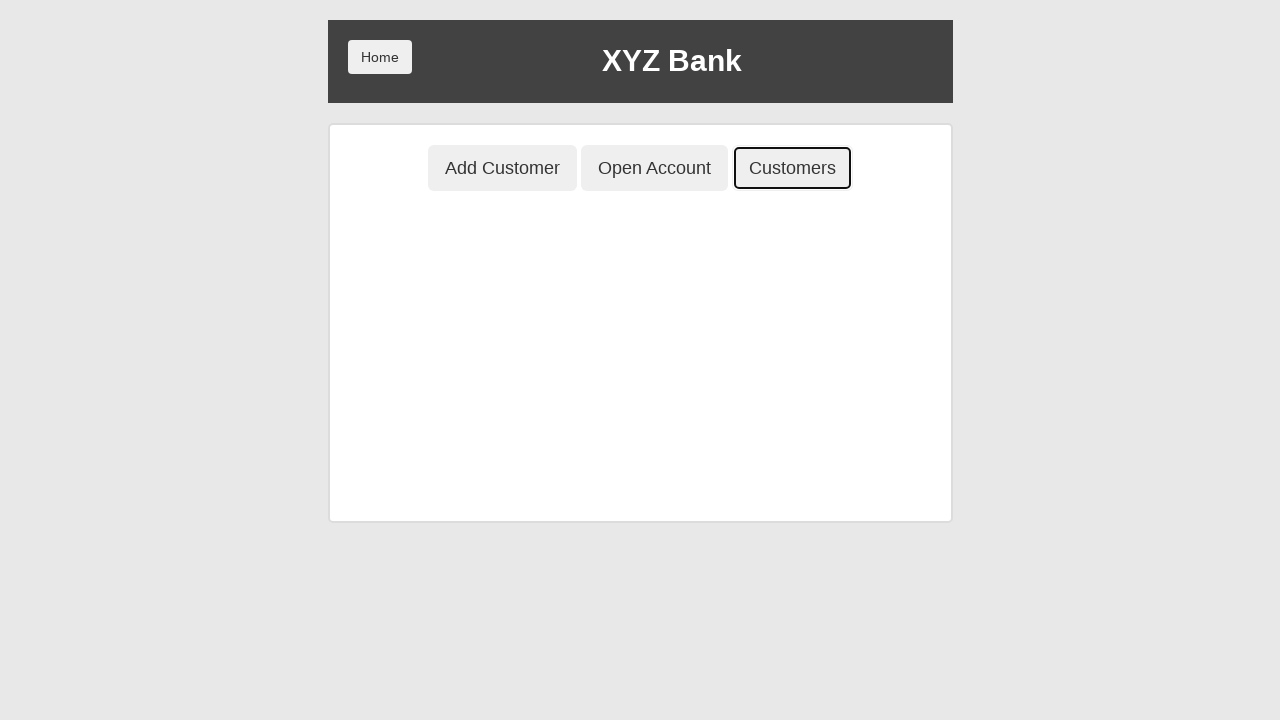

Customers table loaded successfully
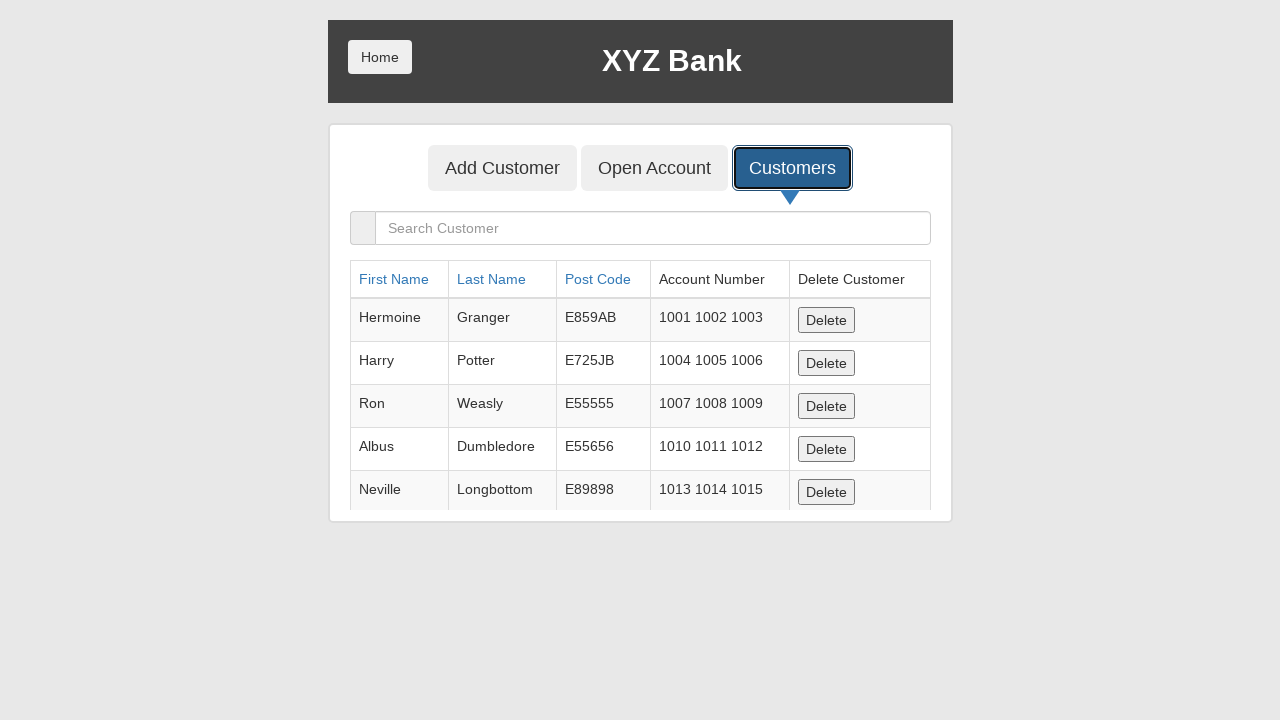

Clicked delete button for the first customer at (826, 320) on tr:first-child button[ng-click='deleteCust(cust)']
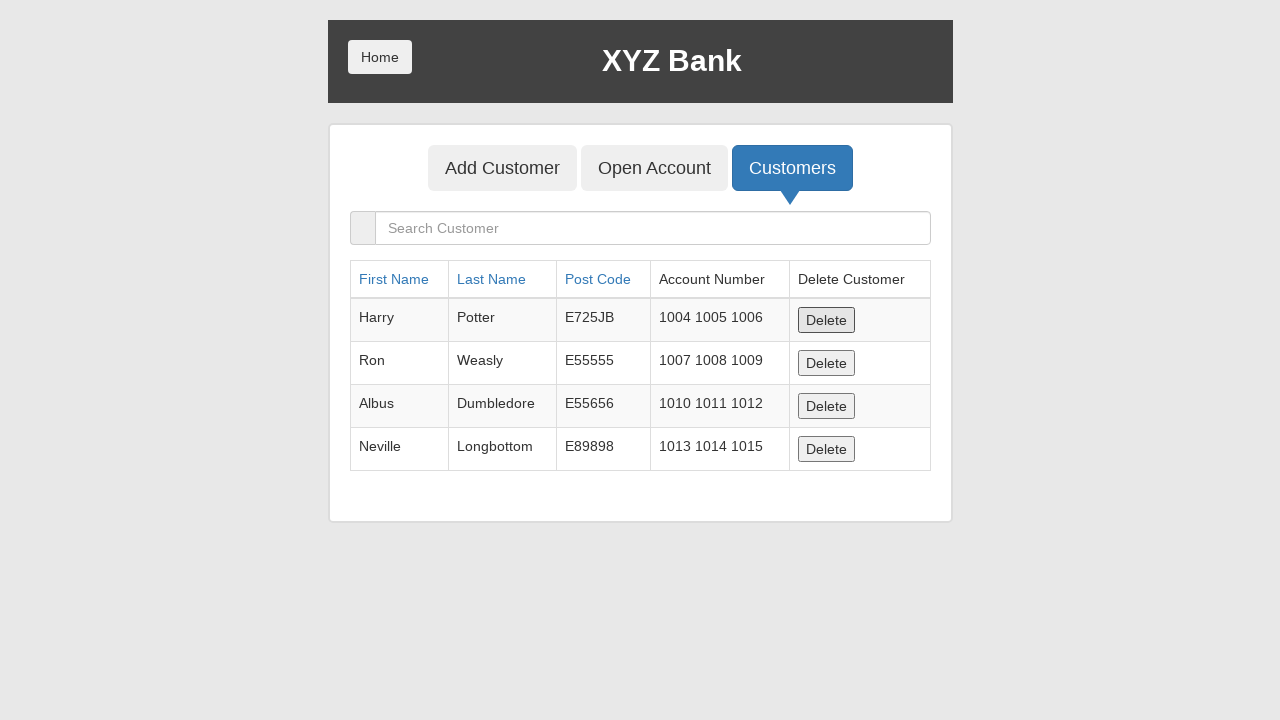

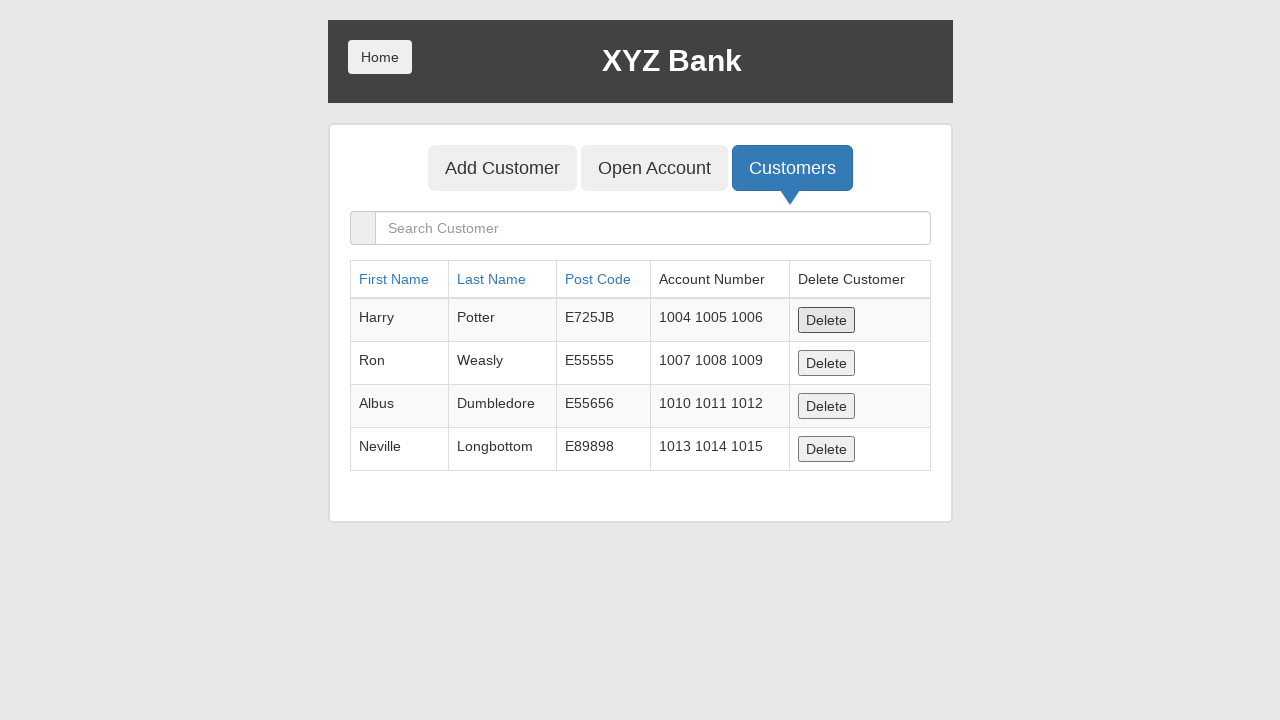